Tests navigating to the Trip Planner page via a link on the main site and verifies the page loads correctly

Starting URL: https://www.translink.ca

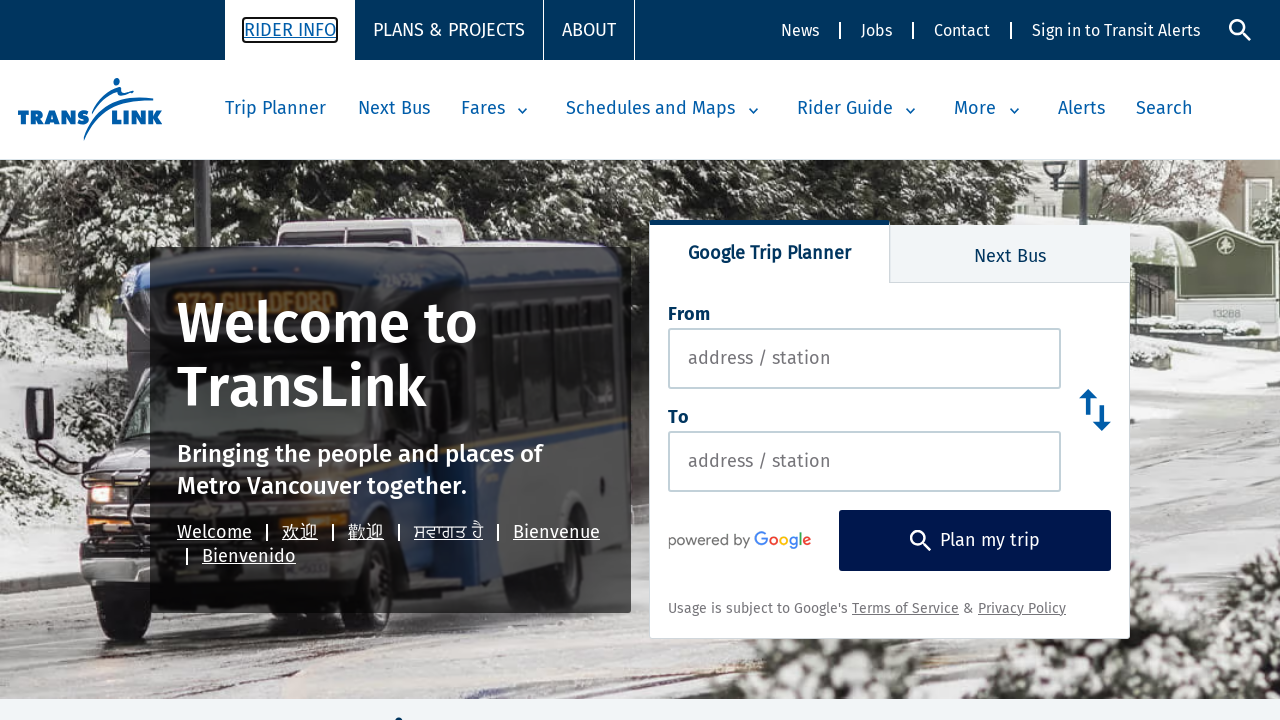

Clicked on Trip Planner link in navigation at (276, 108) on a:has-text('Trip Planner')
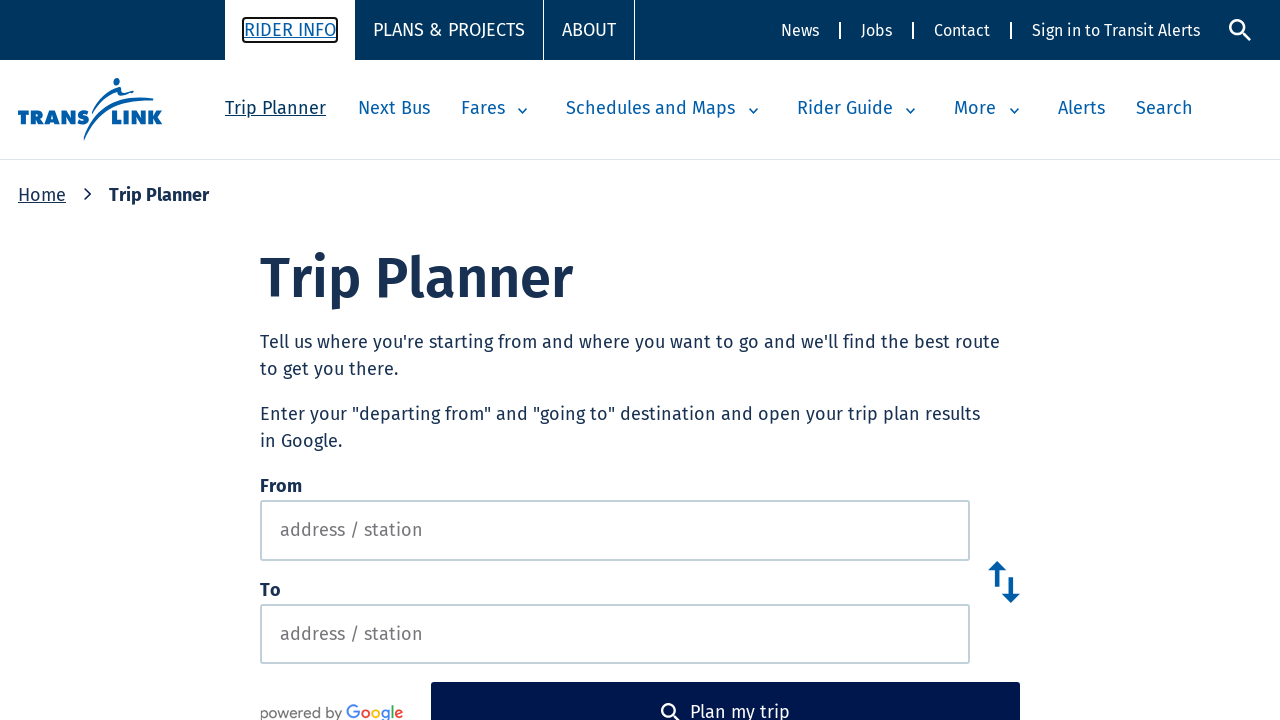

Trip Planner page URL loaded
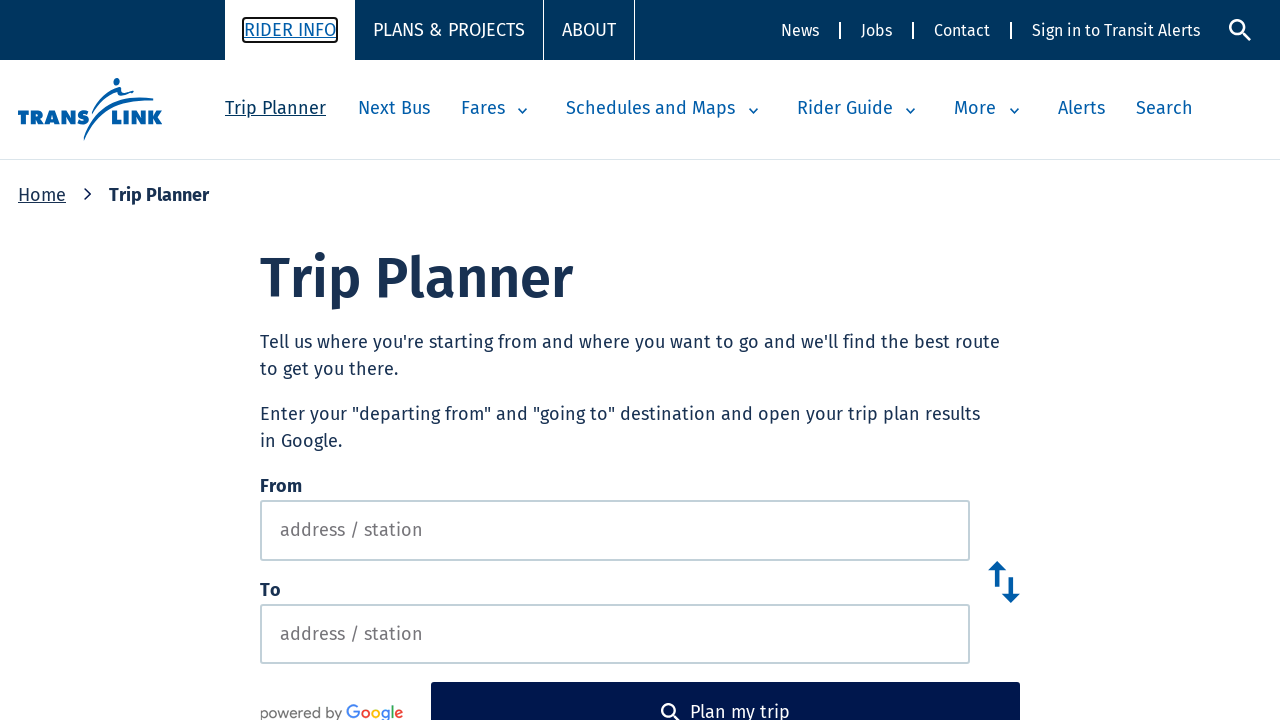

Trip Planner page content is present
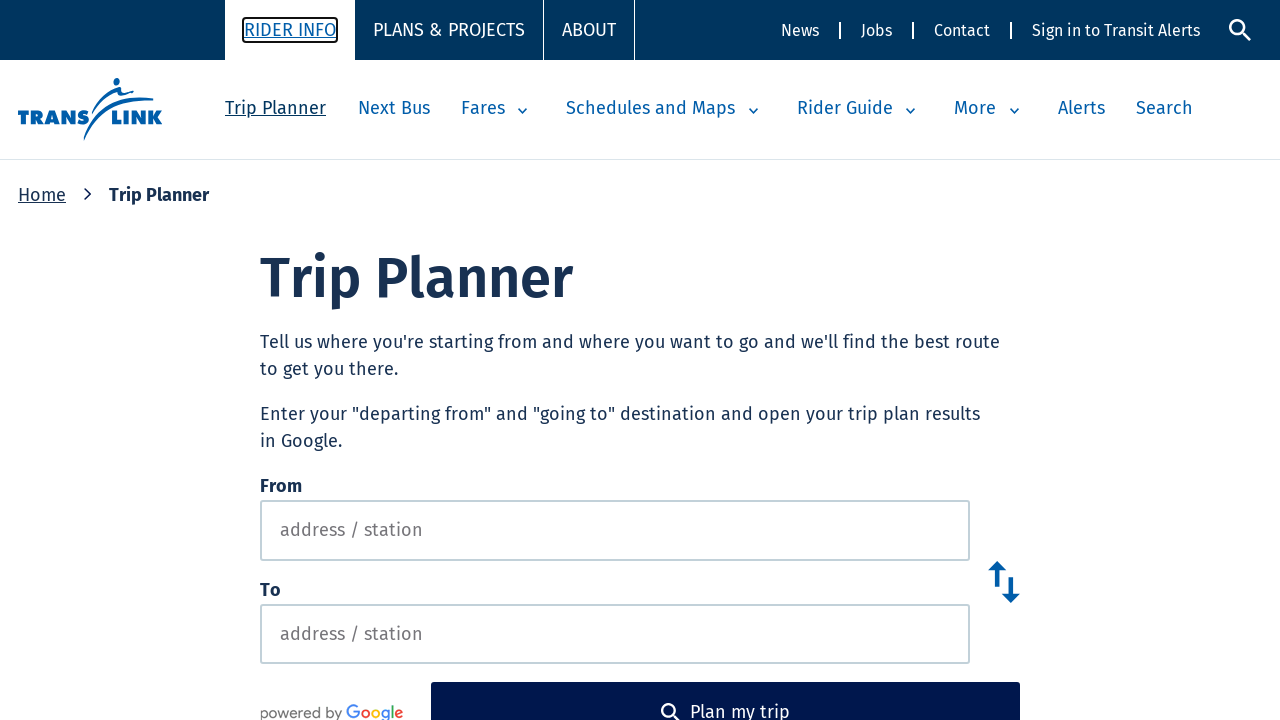

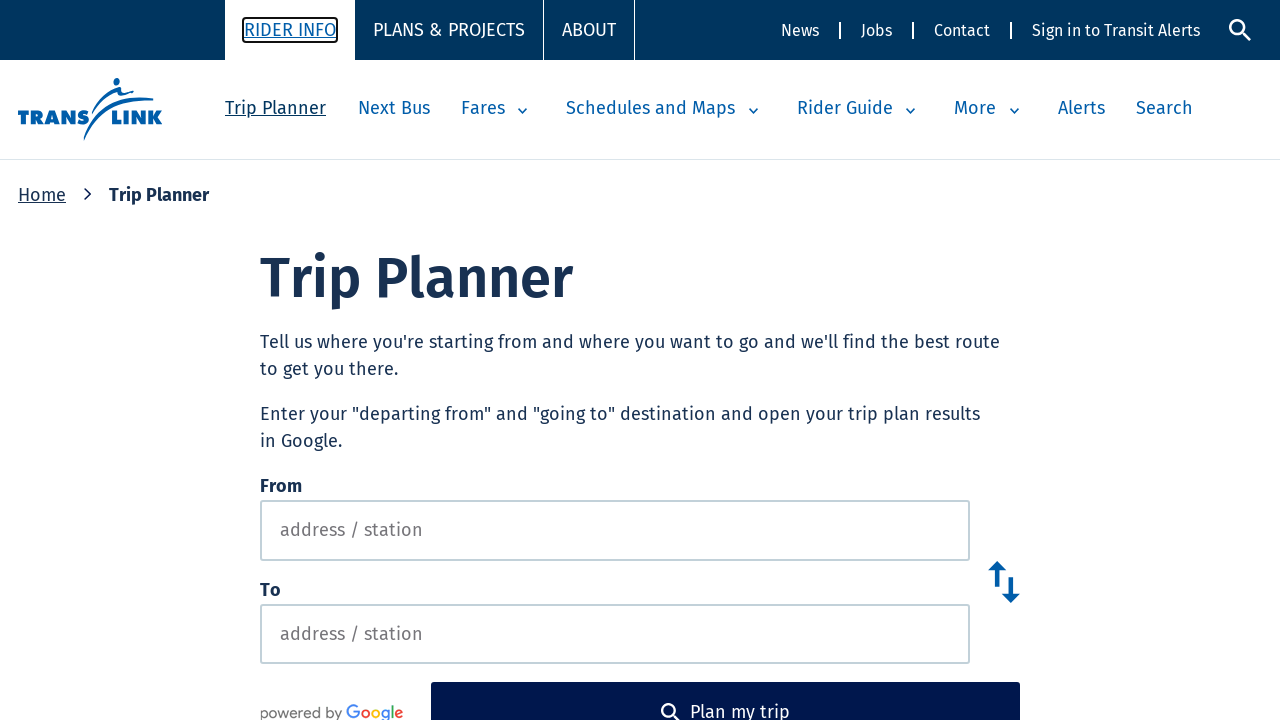